Tests add and delete element functionality by clicking buttons to add and remove elements

Starting URL: https://the-internet.herokuapp.com/add_remove_elements/

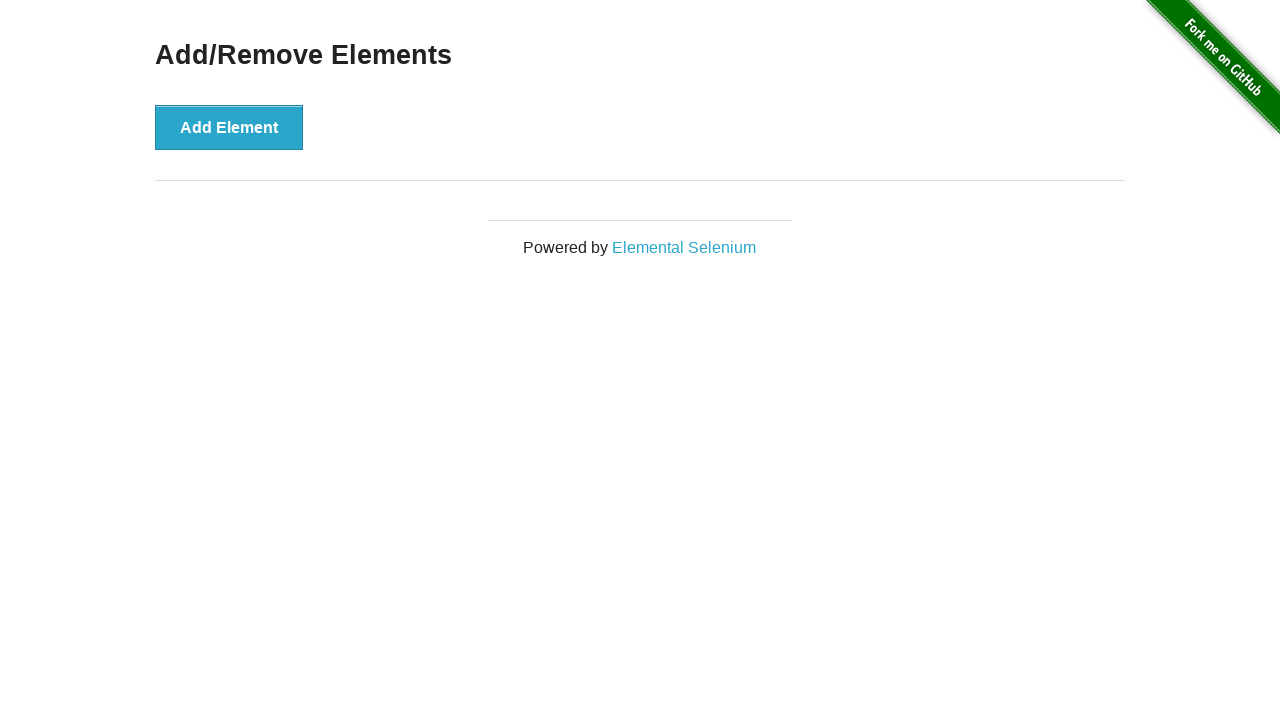

Clicked 'Add Element' button (1st click) at (229, 127) on button:has-text('Add Element')
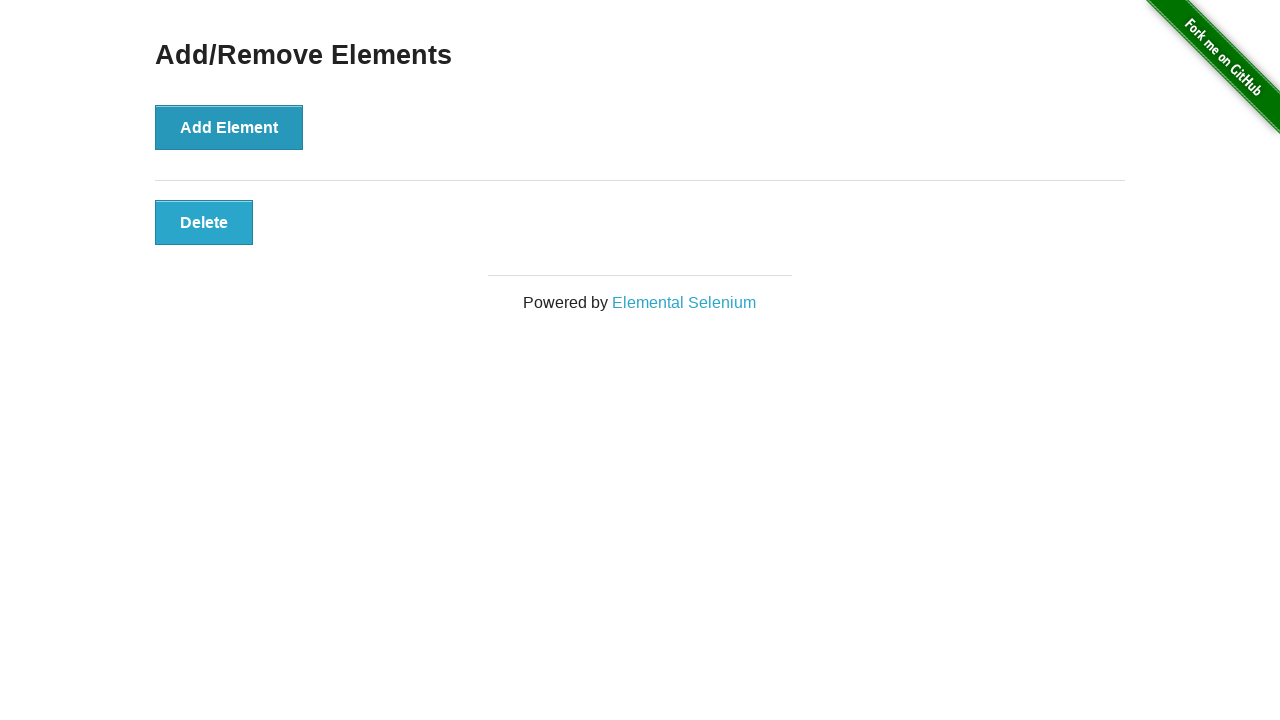

Clicked 'Add Element' button (2nd click) at (229, 127) on button:has-text('Add Element')
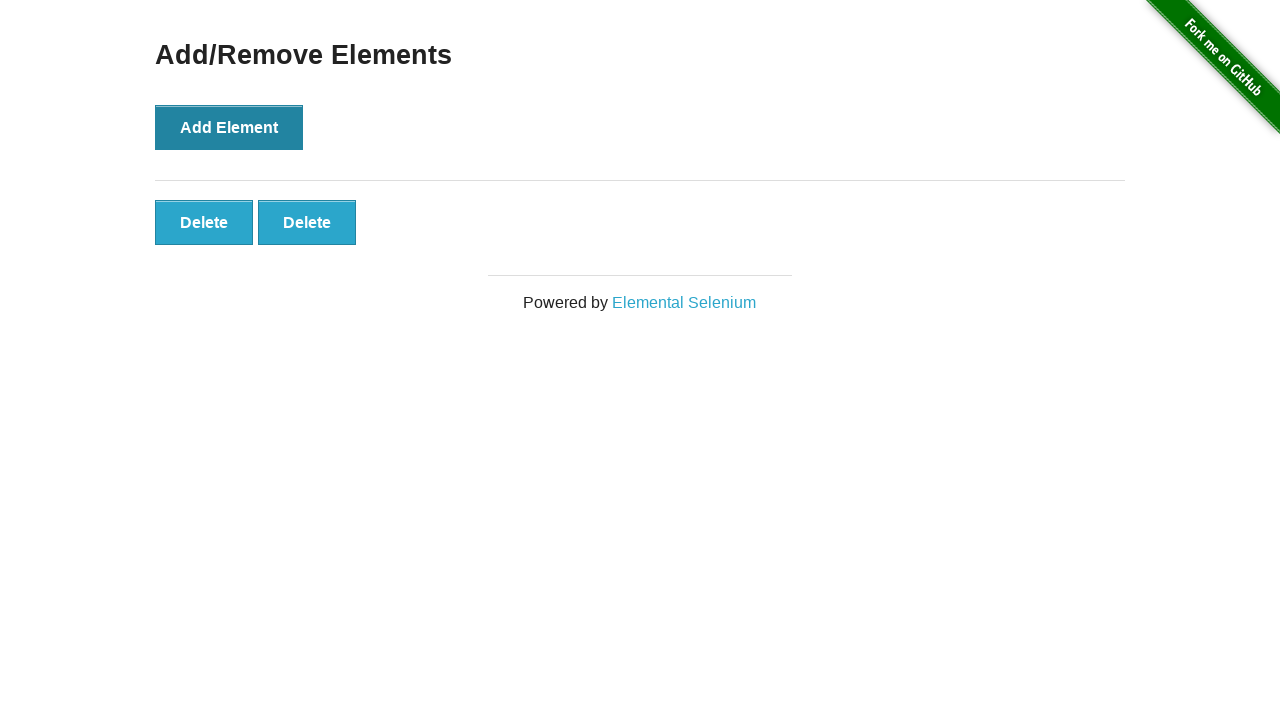

Clicked 'Add Element' button (3rd click) at (229, 127) on button:has-text('Add Element')
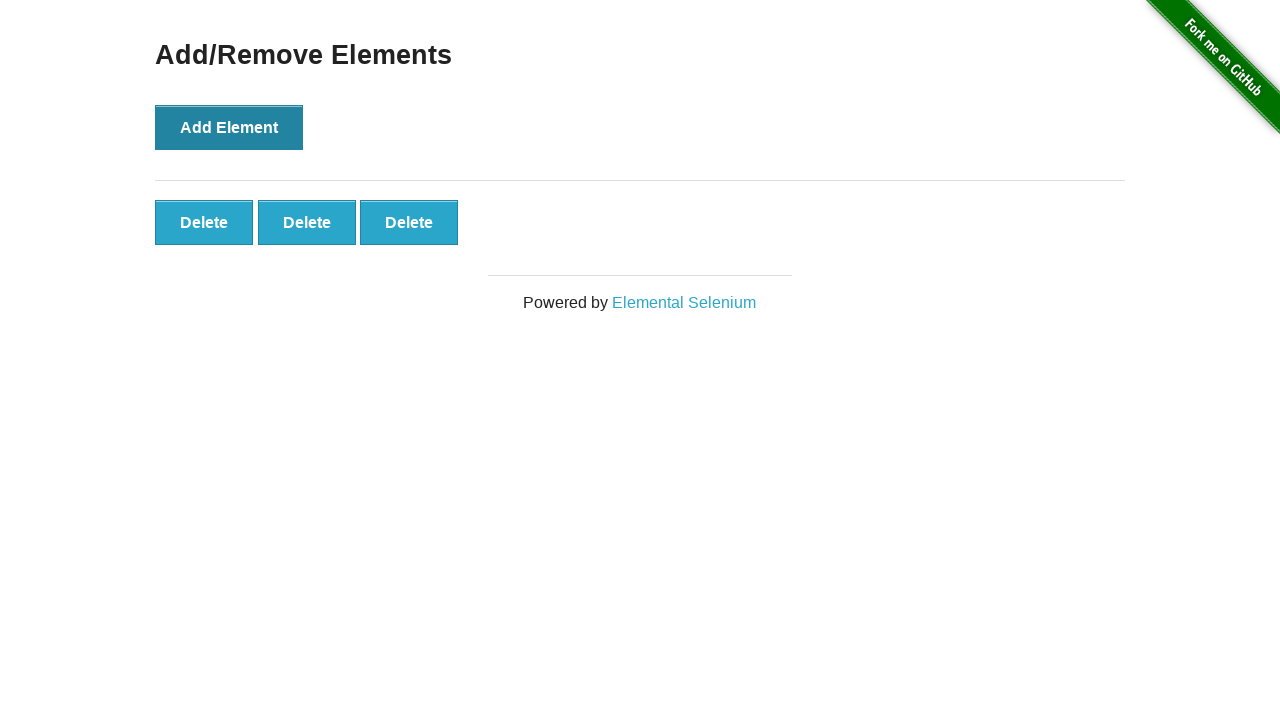

Clicked 'Delete' button (1st click) at (204, 222) on button:has-text('Delete')
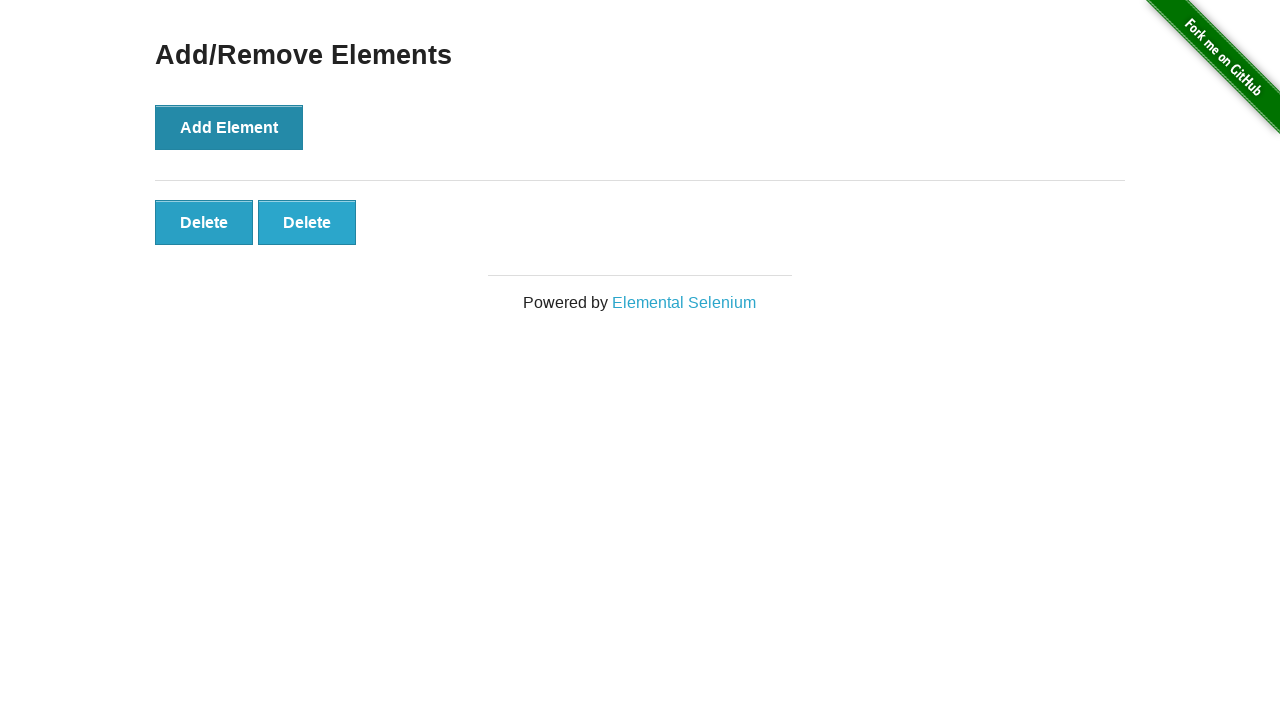

Clicked 'Delete' button (2nd click) at (204, 222) on button:has-text('Delete')
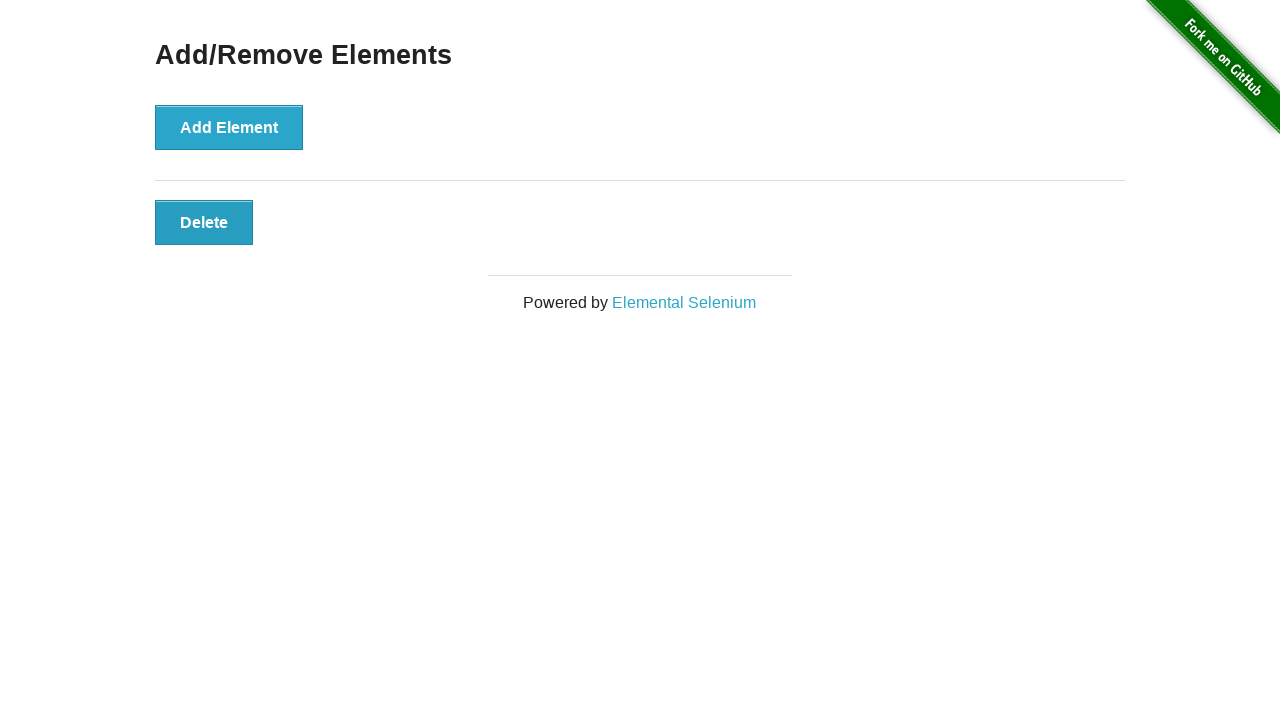

Clicked 'Delete' button (3rd click) at (204, 222) on button:has-text('Delete')
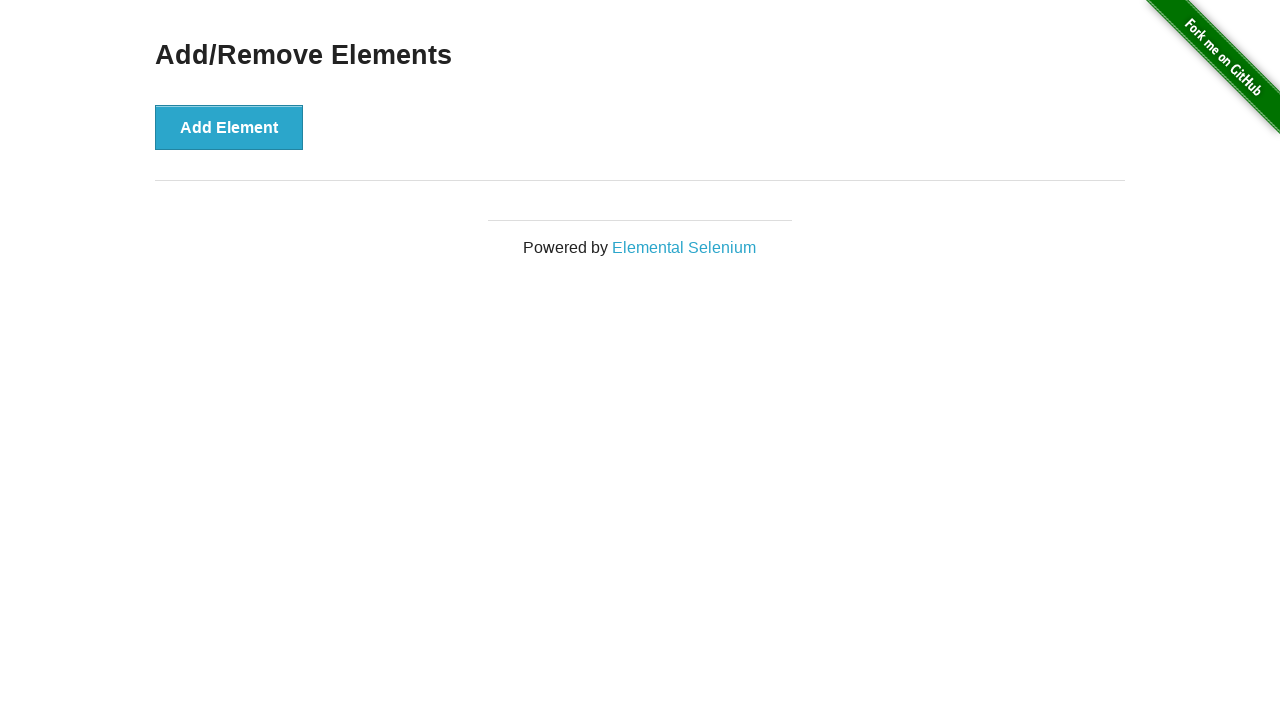

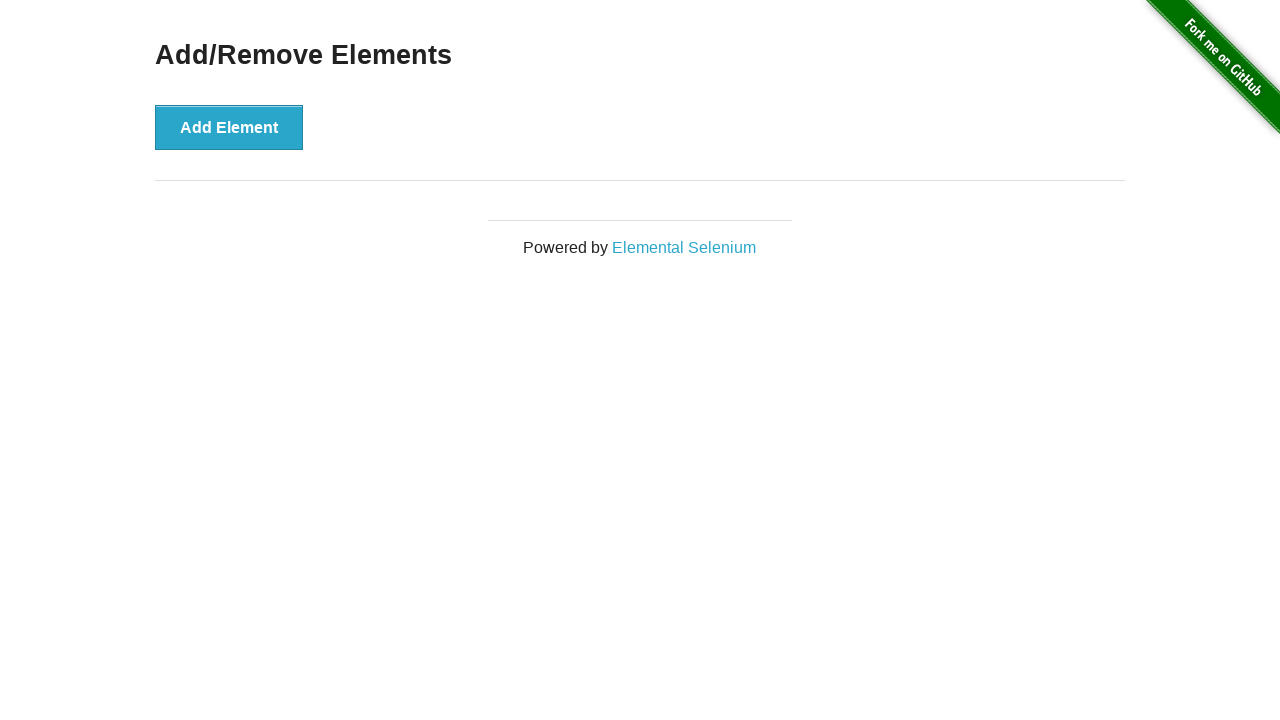